Navigates to the Brazilian government transparency portal's data download page and clicks the download button to initiate a file download.

Starting URL: https://portaldatransparencia.gov.br/download-de-dados/pep

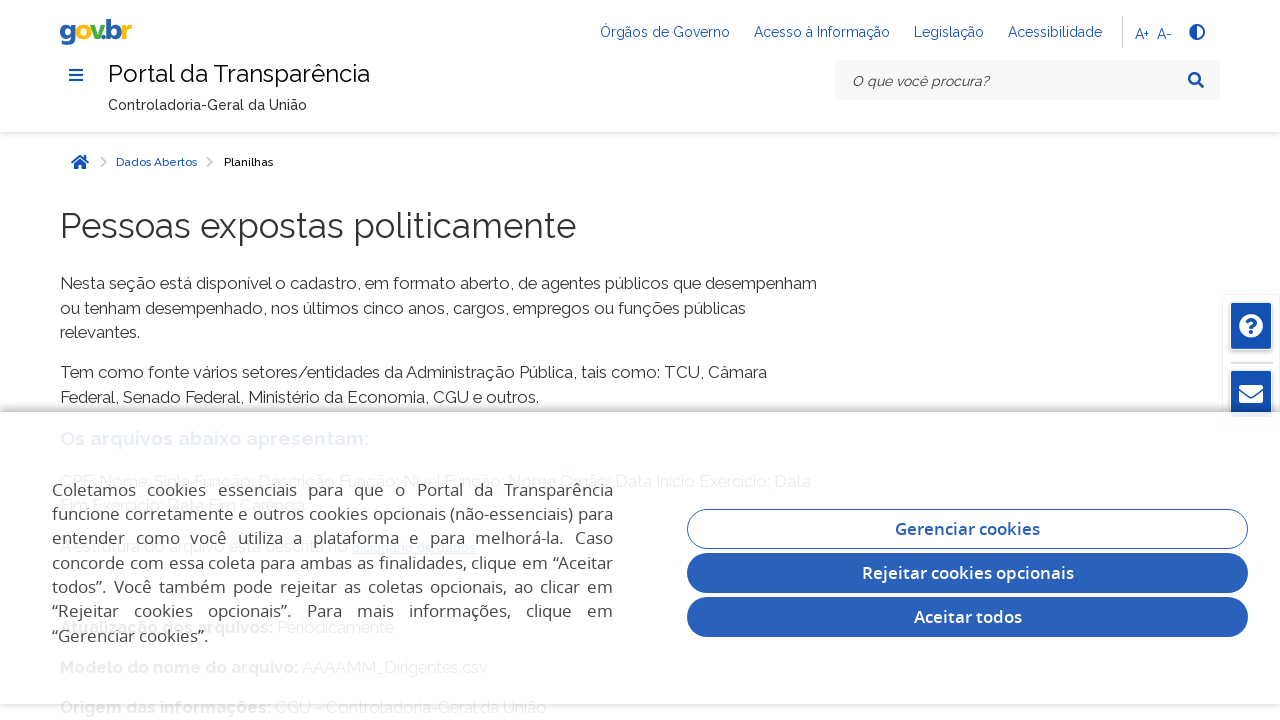

Waited for download button to become visible
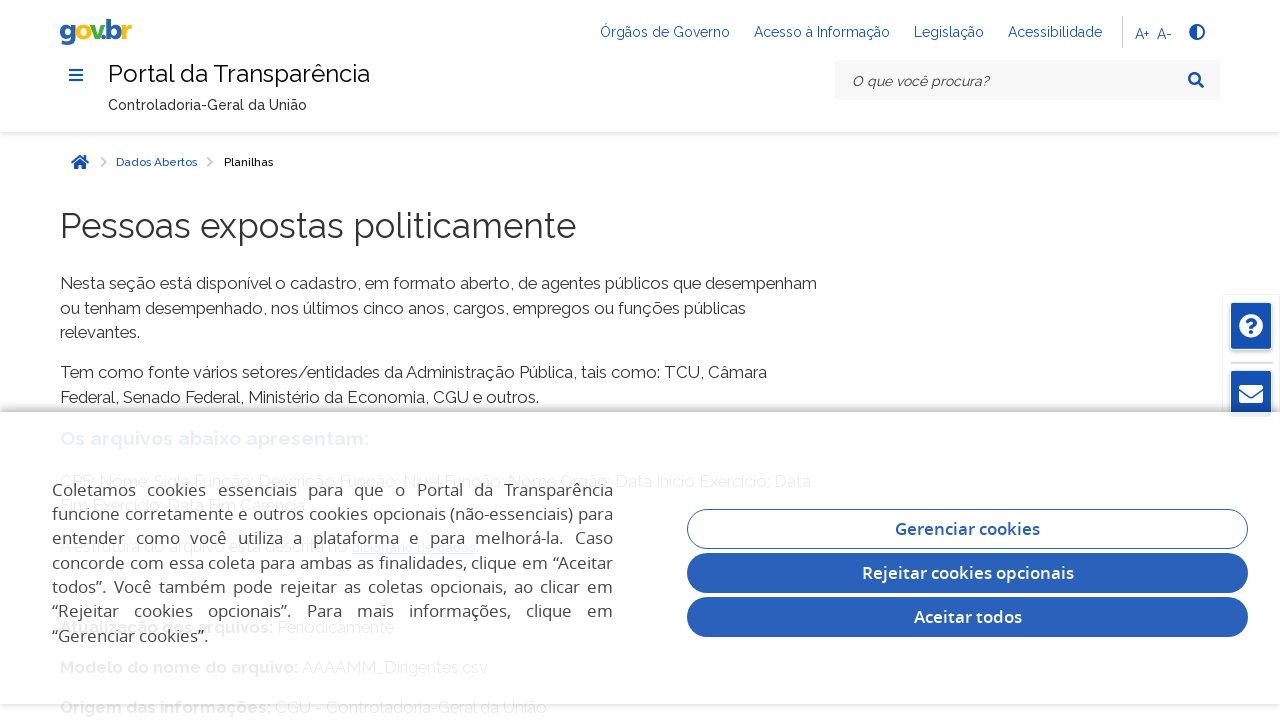

Clicked the download button to initiate file download
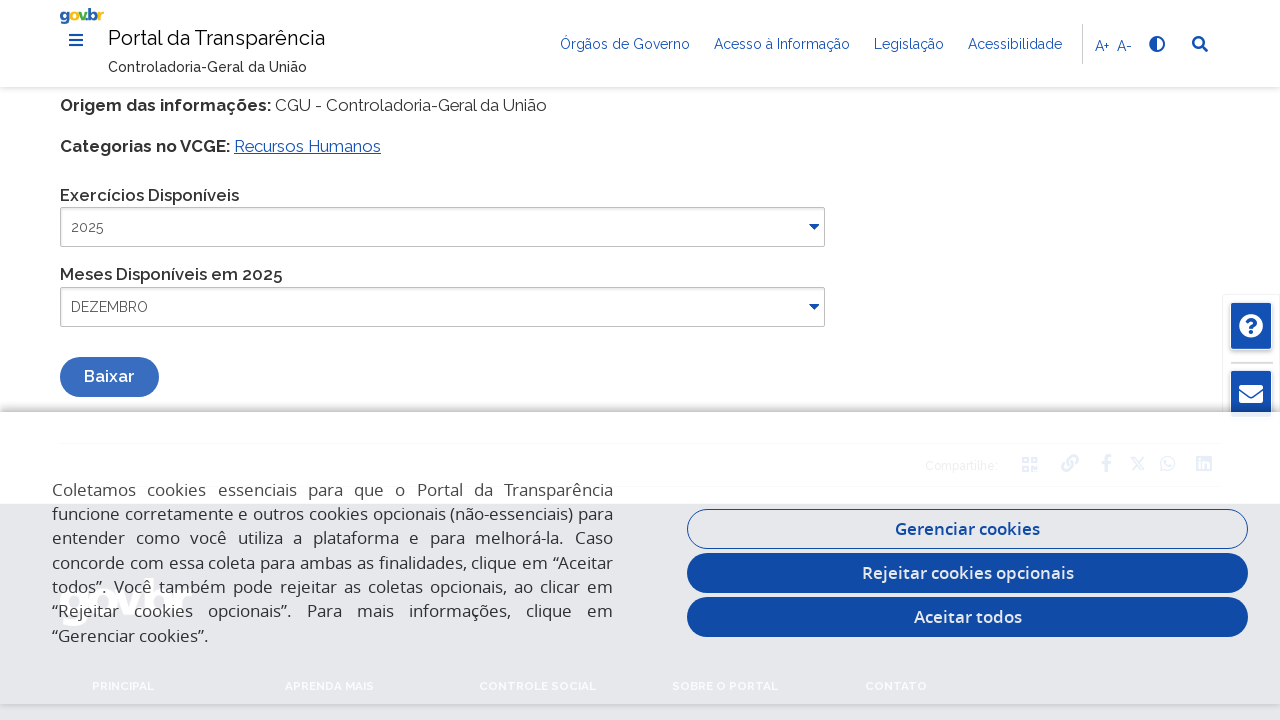

Waited 2 seconds for download to register
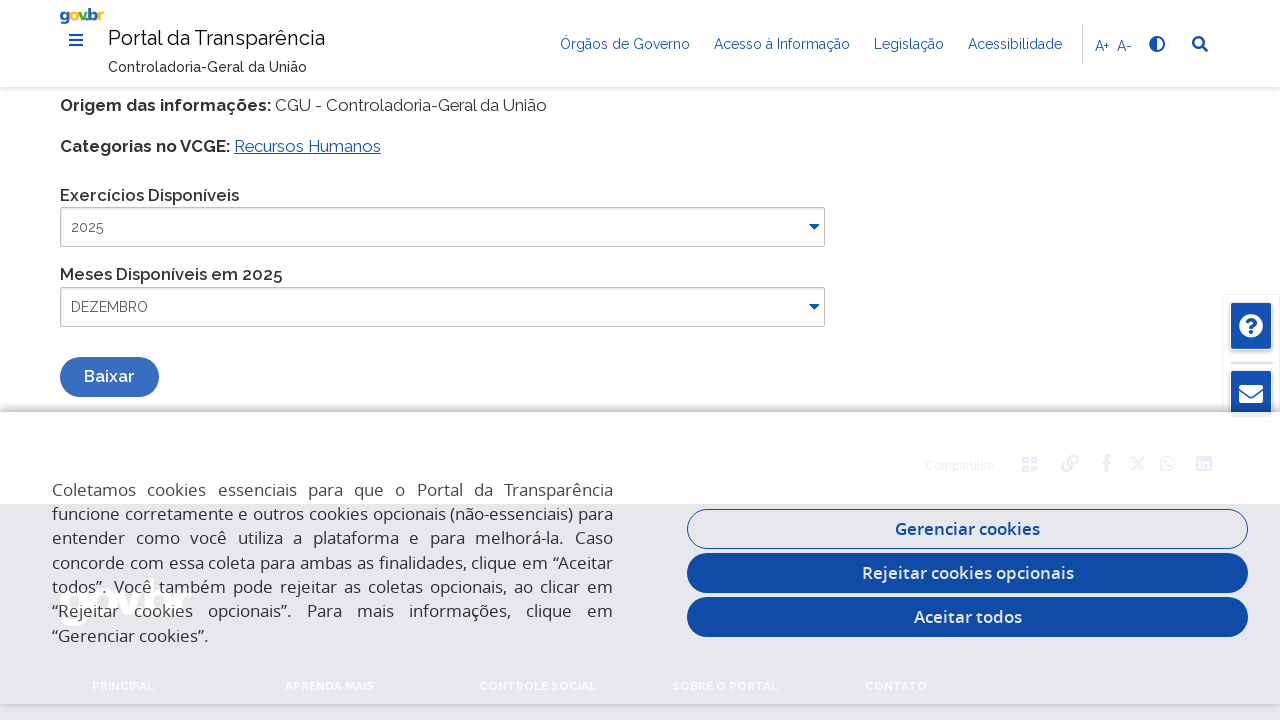

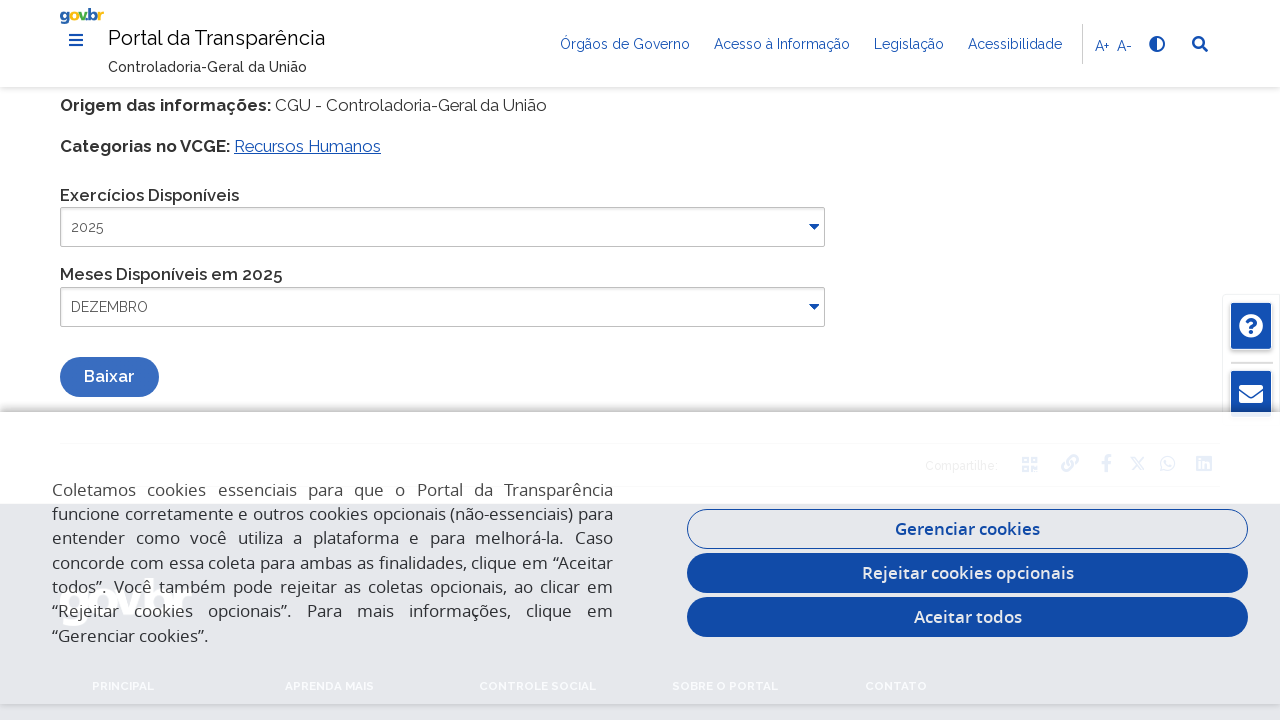